Tests input field functionality by verifying a text input is enabled and filling it with text, then filling another input field with a country name.

Starting URL: https://leafground.com/input.xhtml

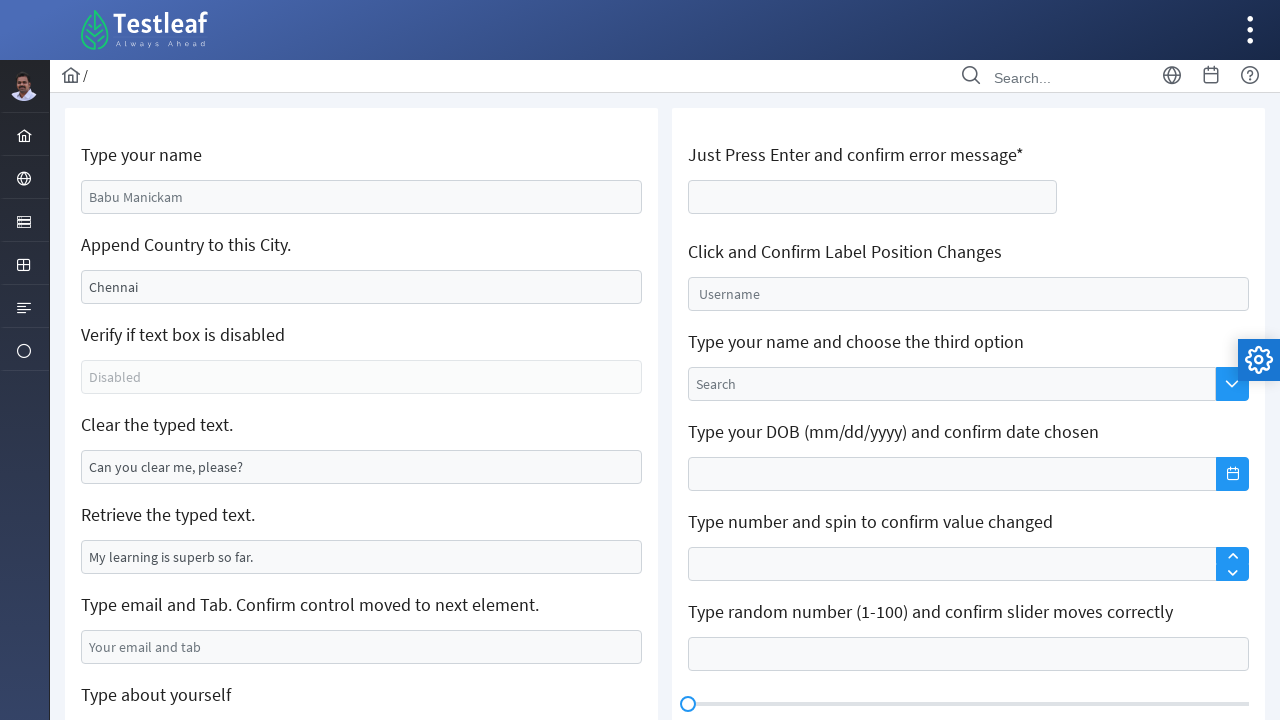

Located input field by placeholder text 'Babu'
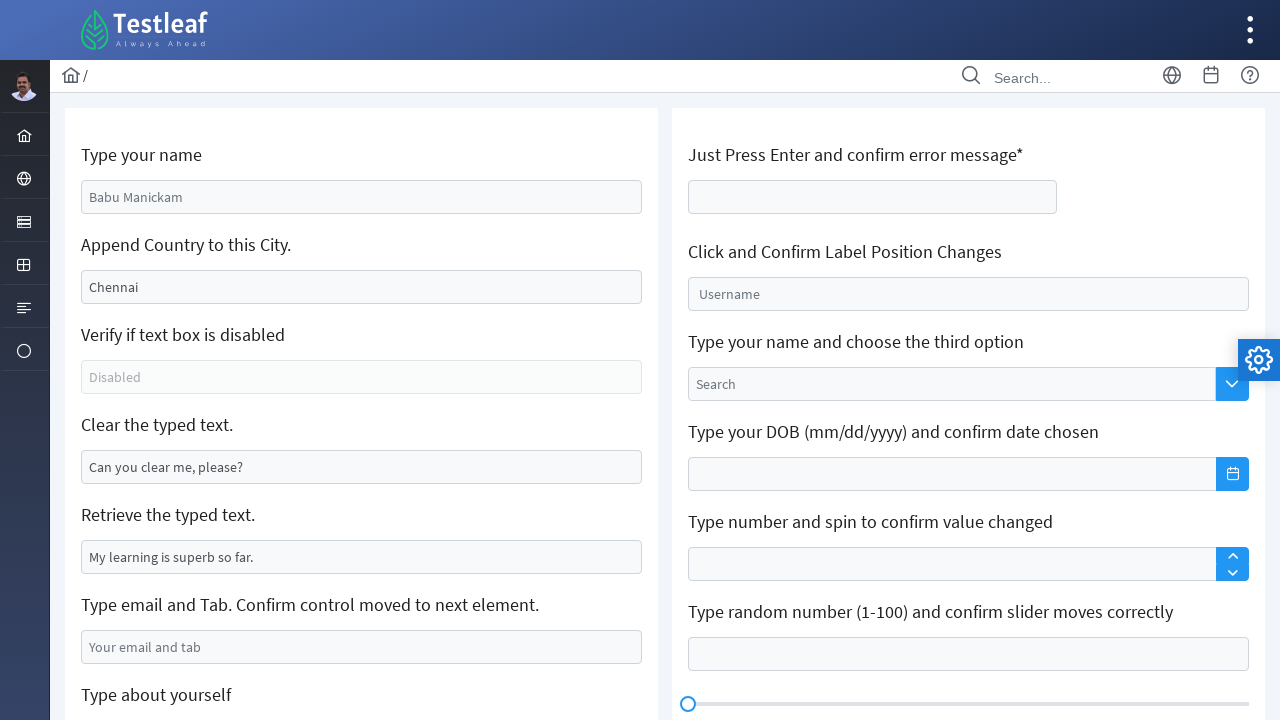

Verified input field is visible and enabled
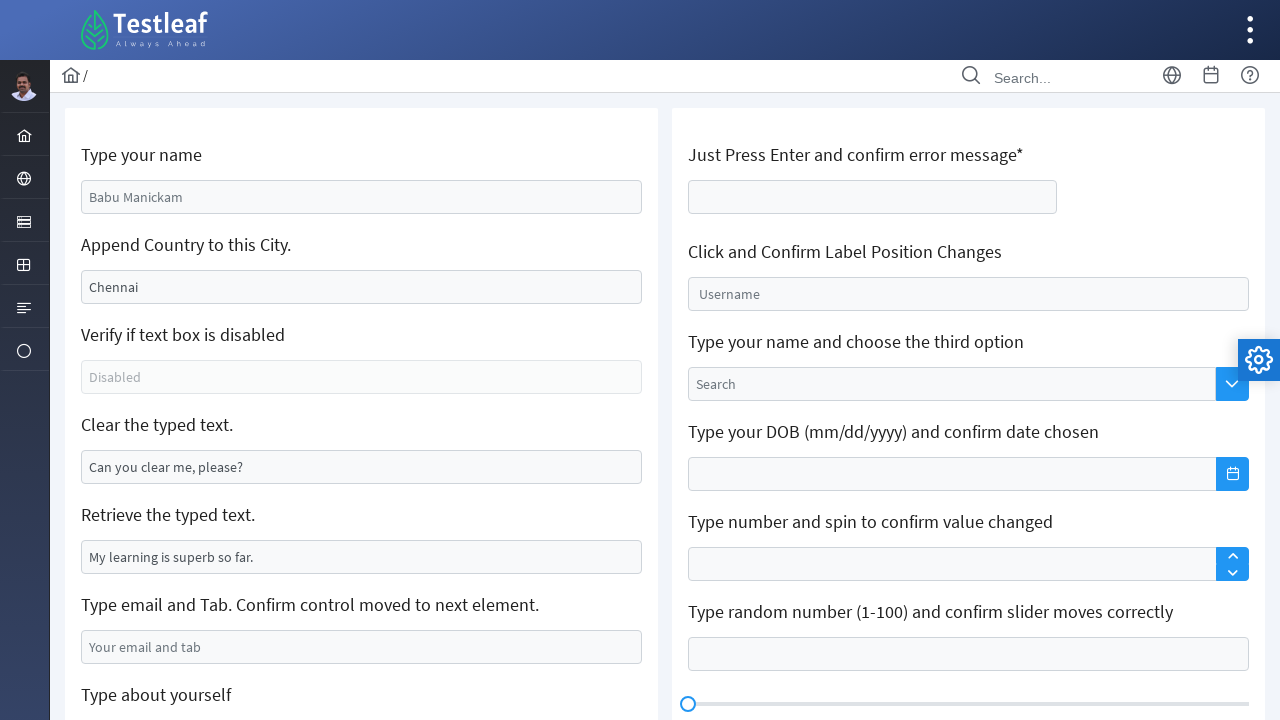

Filled first input field with 'Testing123' on internal:attr=[placeholder="Babu"i]
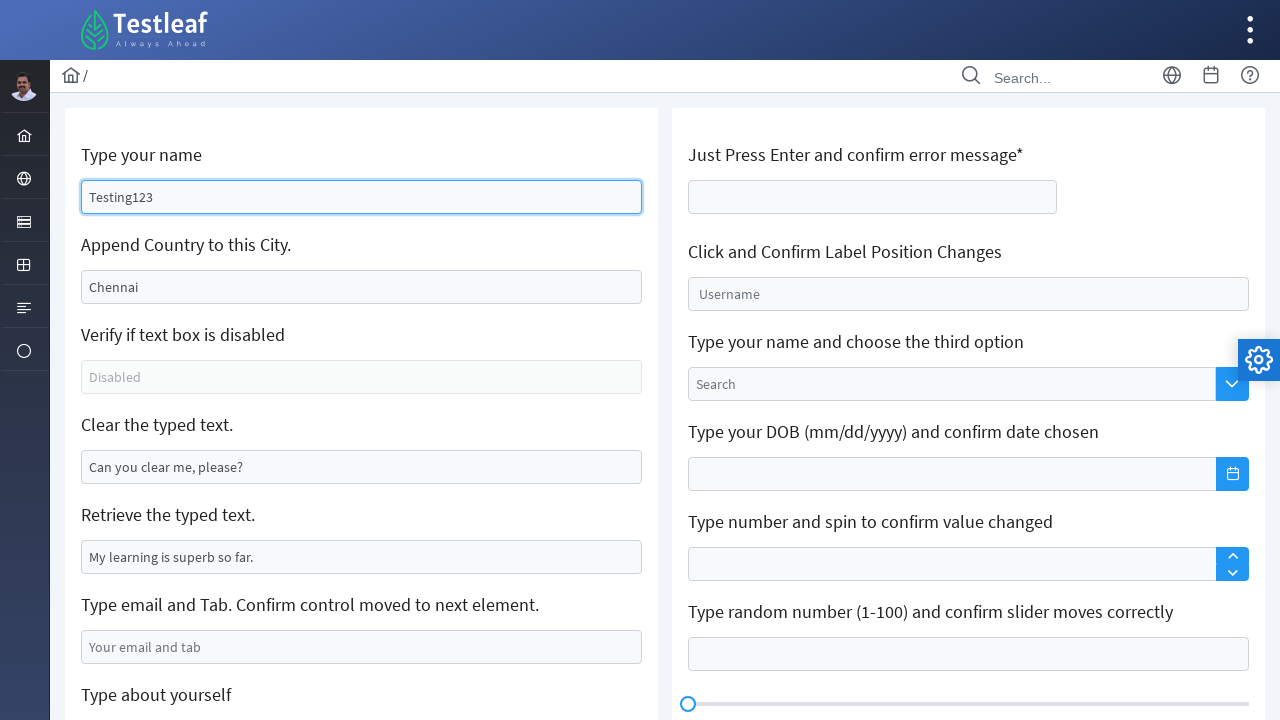

Filled second input field with country name 'India' on [name='j_idt88:j_idt91']
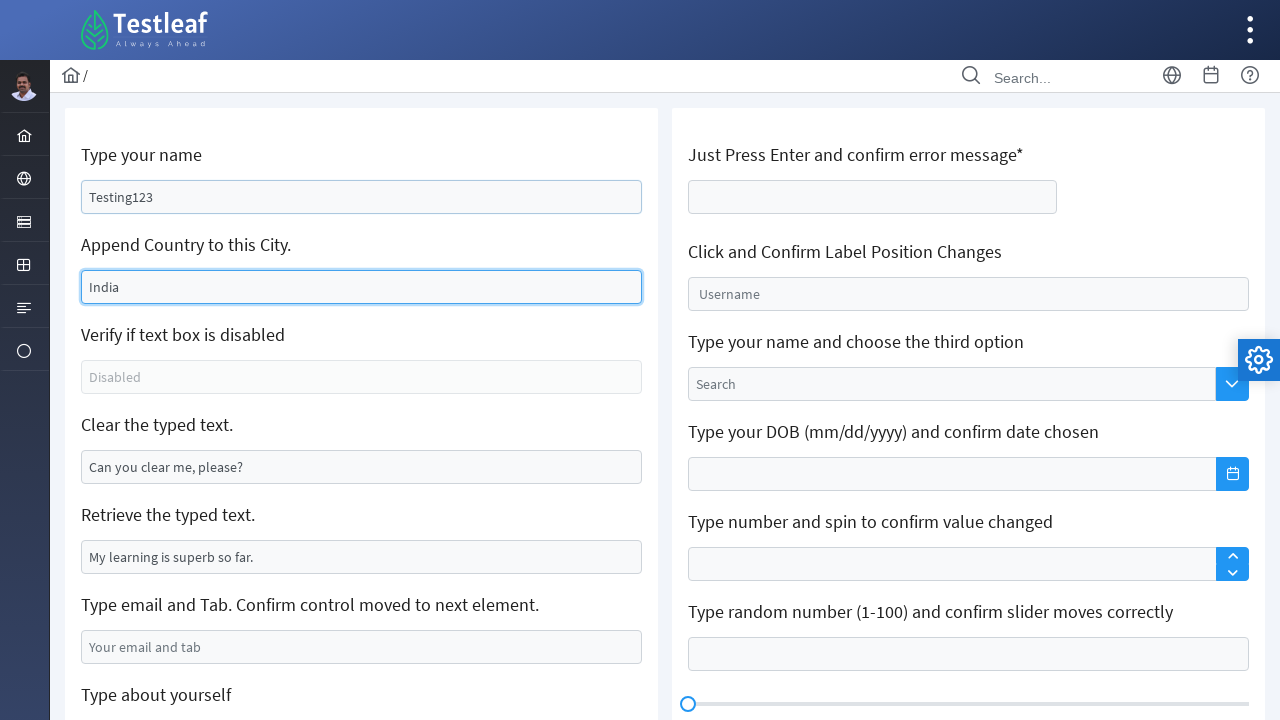

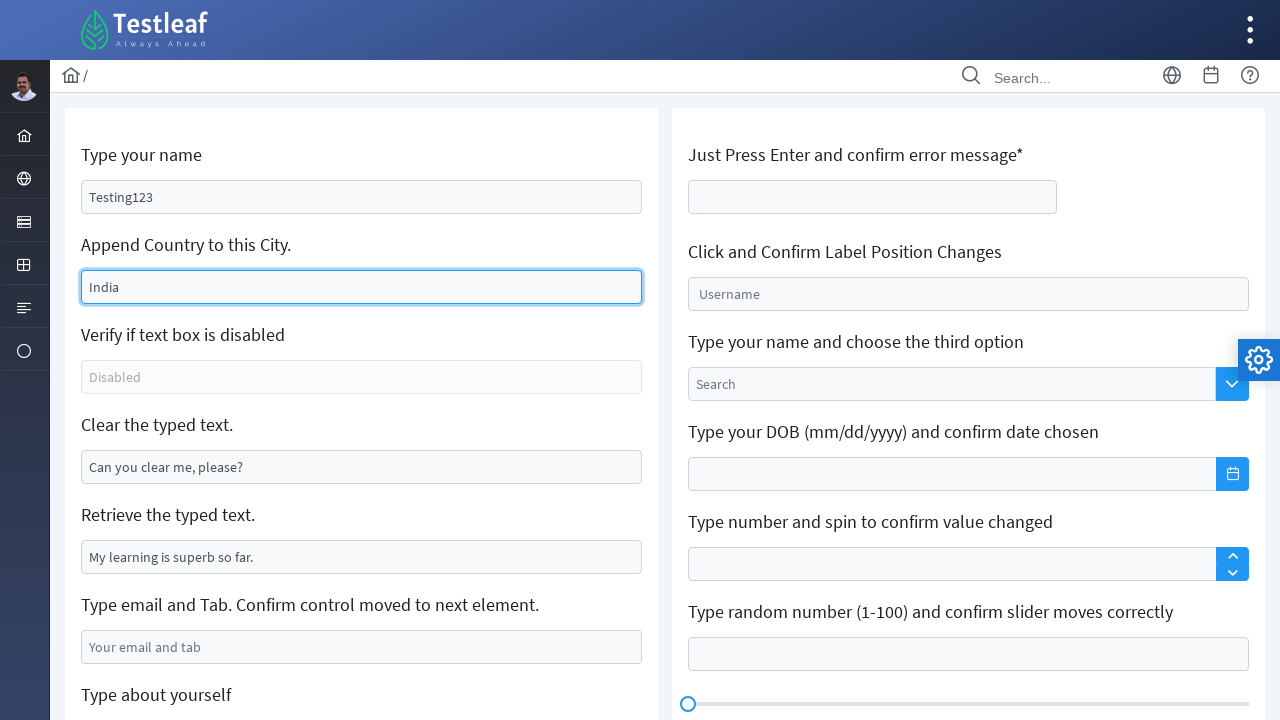